Tests window switching functionality by clicking on buttons that open new windows and switching between parent and child windows

Starting URL: https://selectorshub.com/xpath-practice-page/

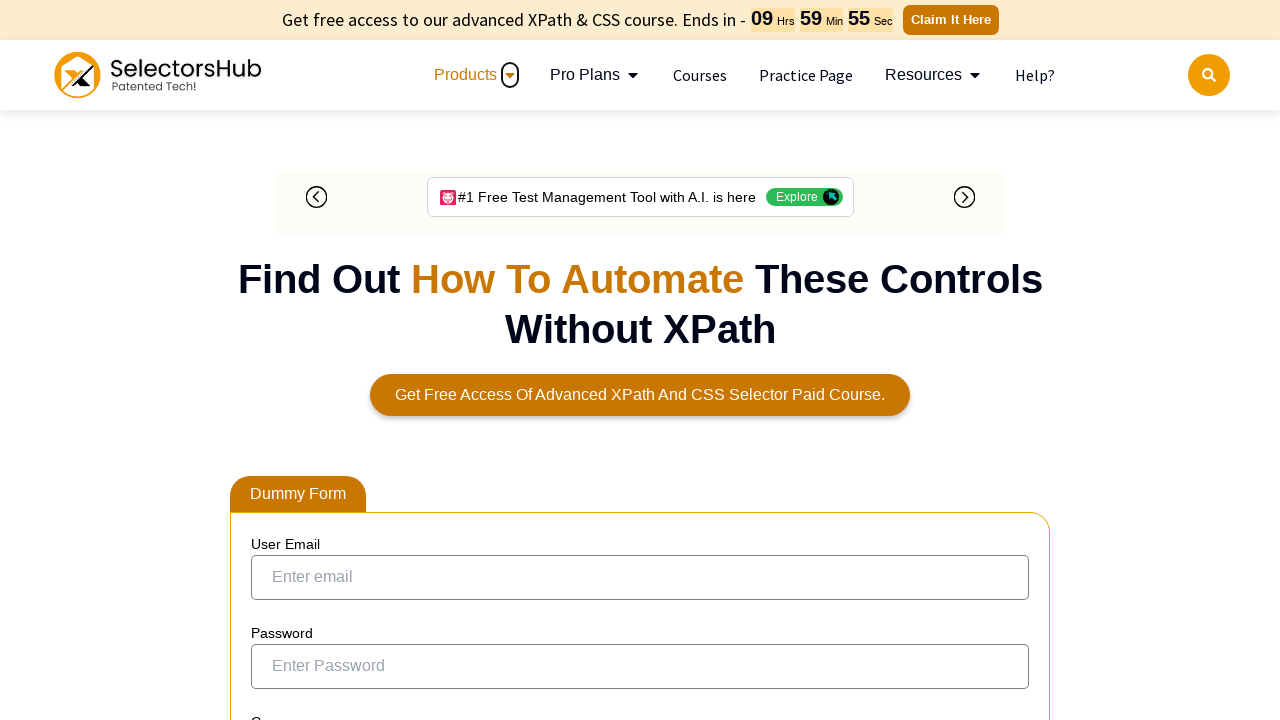

Clicked Checkout button at (314, 360) on xpath=//button[text()='Checkout here']
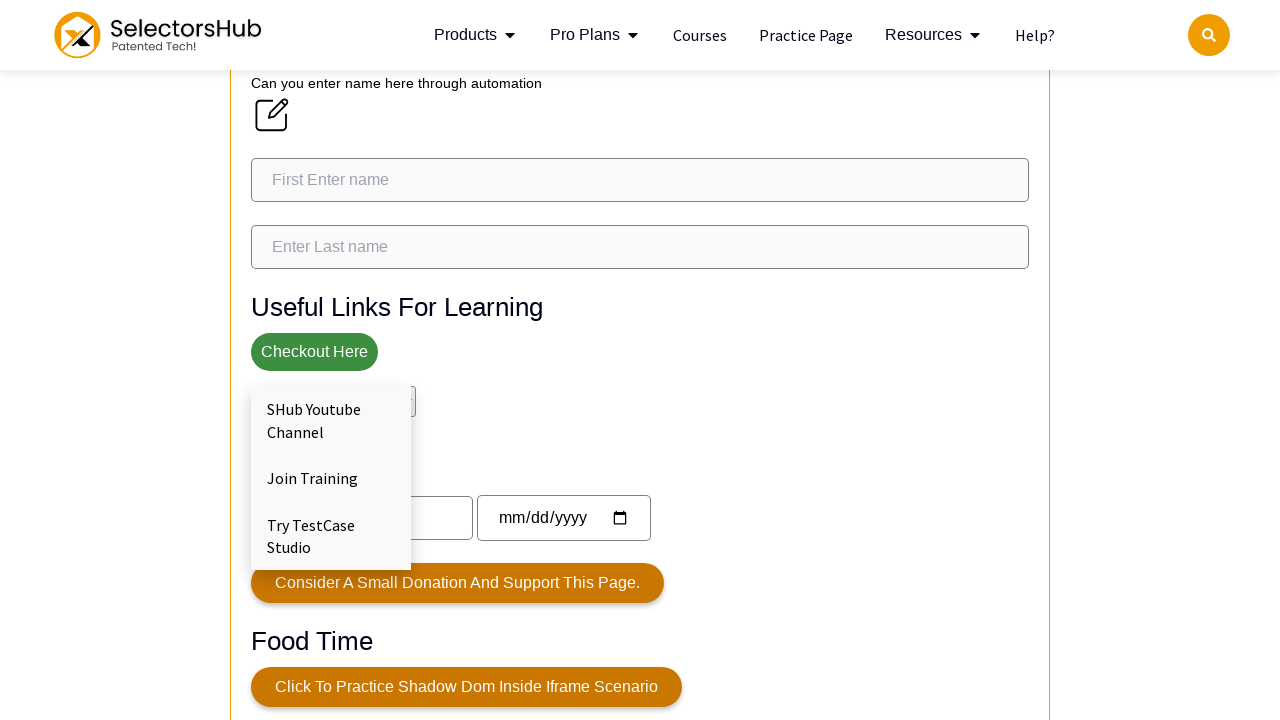

Clicked second dropdown link to open new window at (331, 478) on xpath=//div[@class='dropdown-content']/a[2]
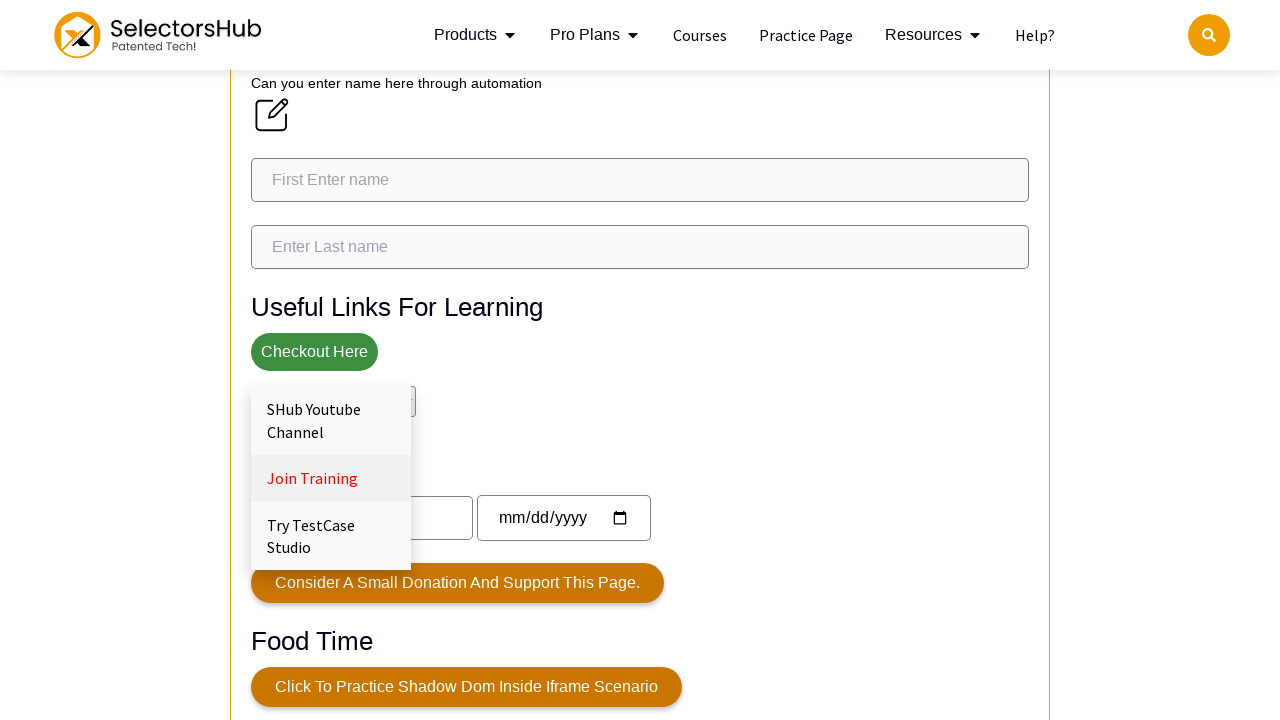

Retrieved child window title: Productivity Workshop For Testers
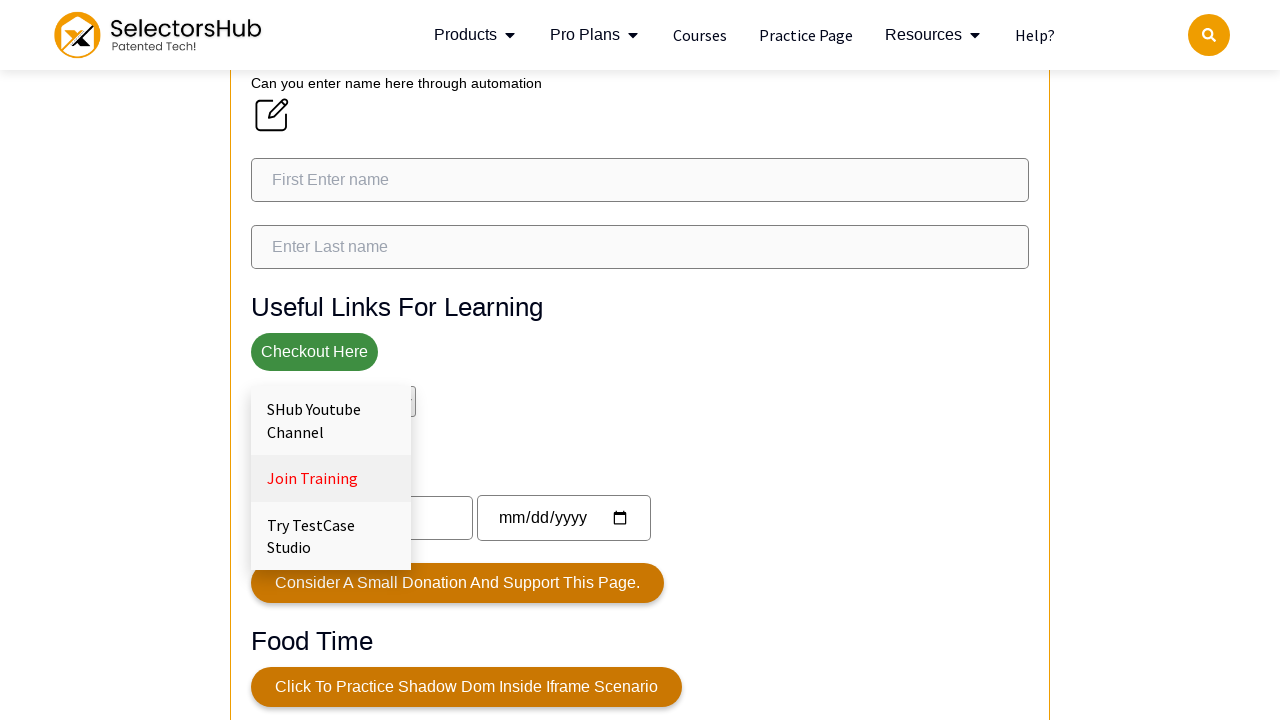

Retrieved parent window title: Xpath Practice Page | Shadow dom, nested shadow dom, iframe, nested iframe and more complex automation scenarios.
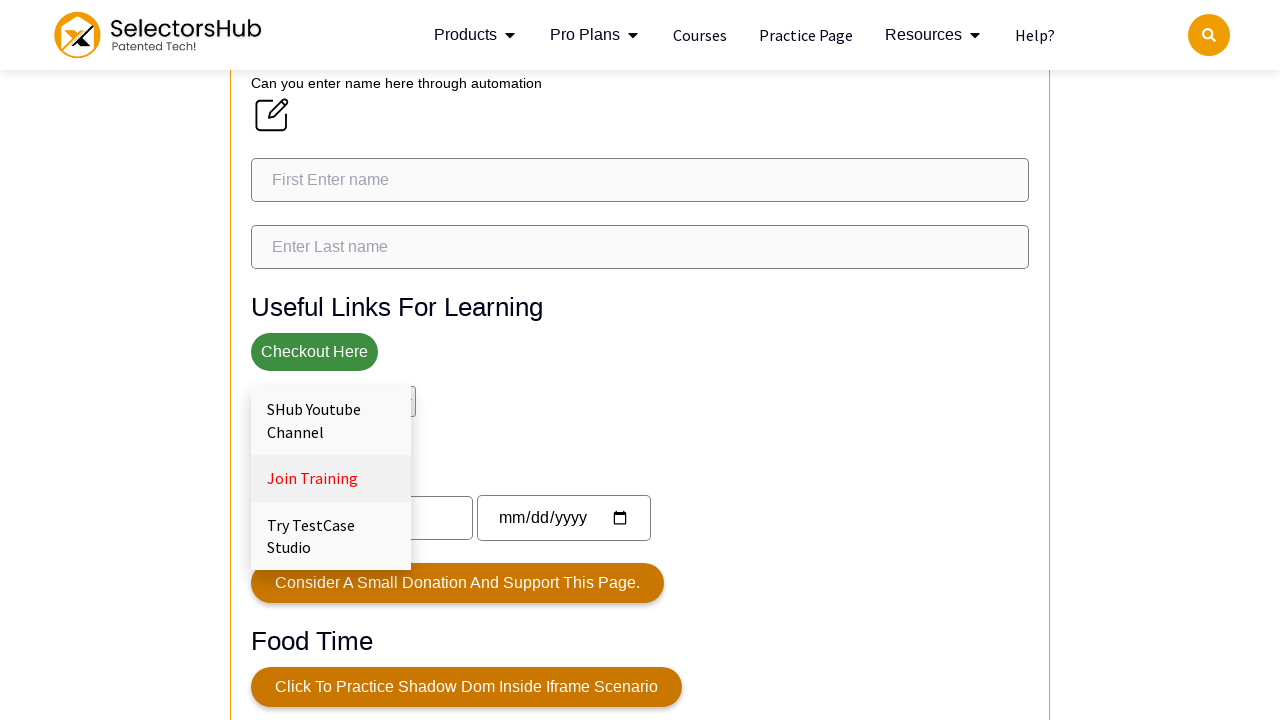

Closed child window popup
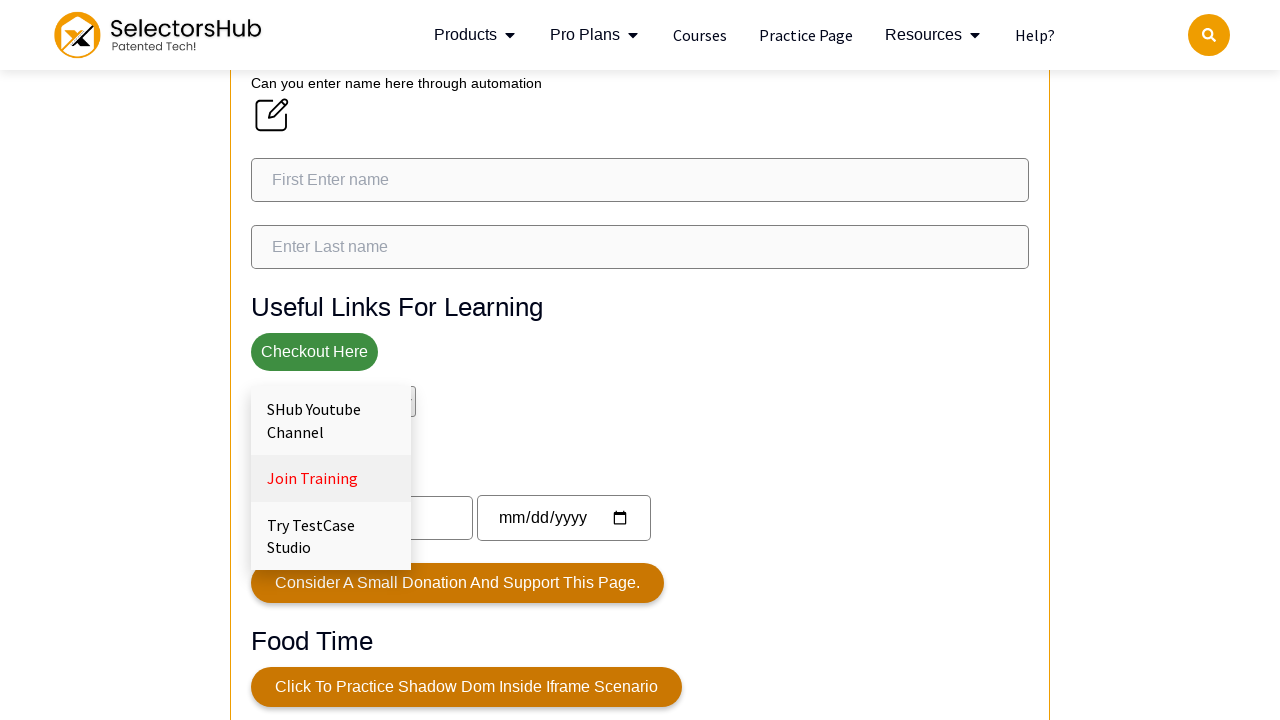

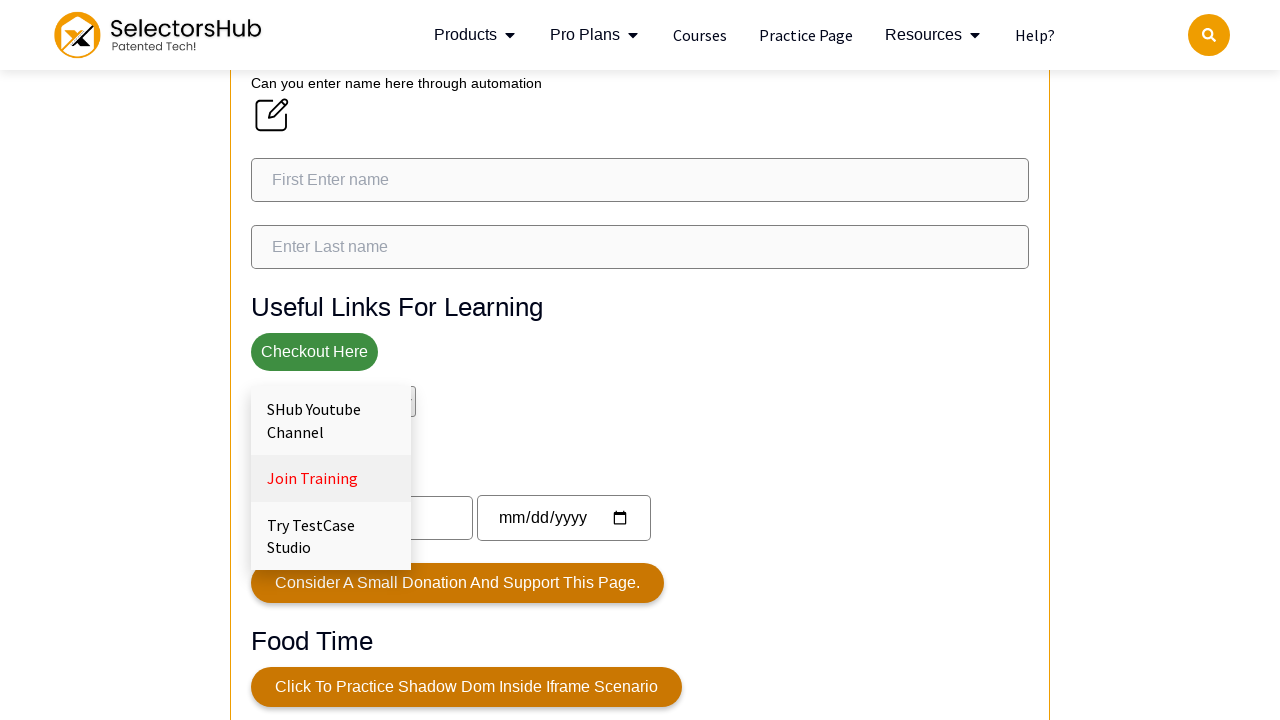